Verifies that the advanced search link exists on the koma.lux.pl homepage

Starting URL: https://koma.lux.pl/

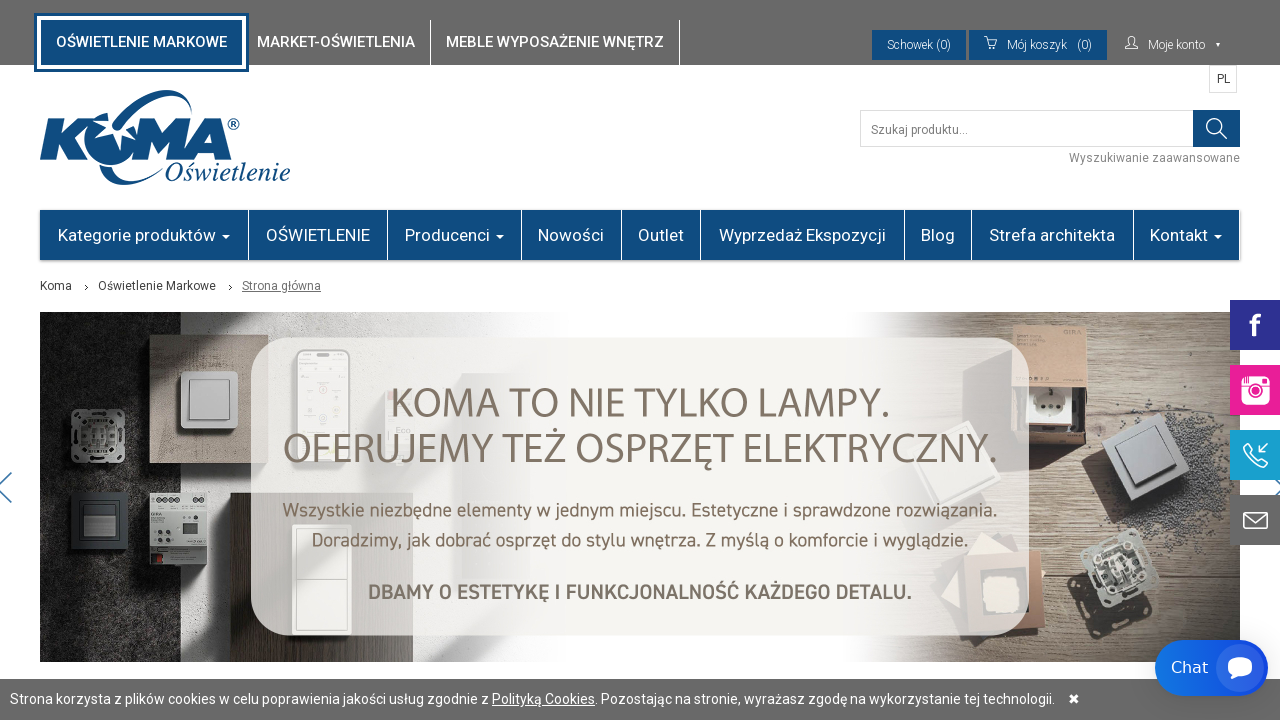

Advanced search link found on koma.lux.pl homepage
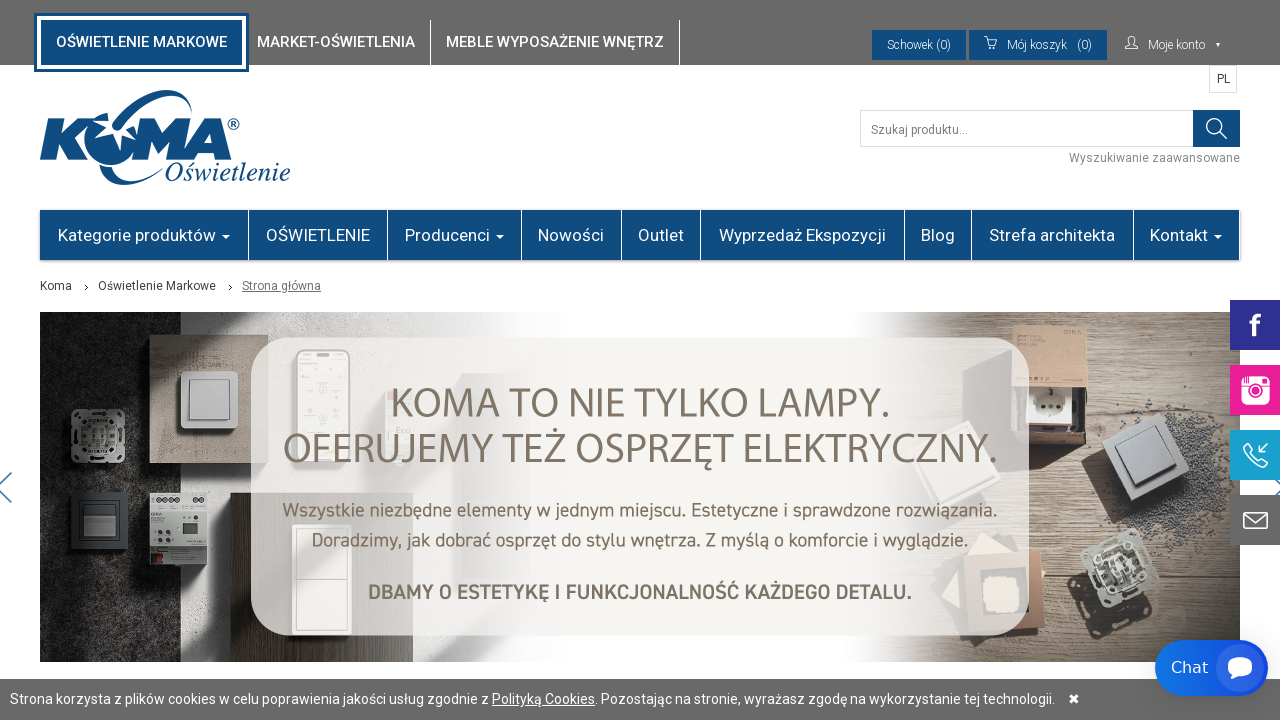

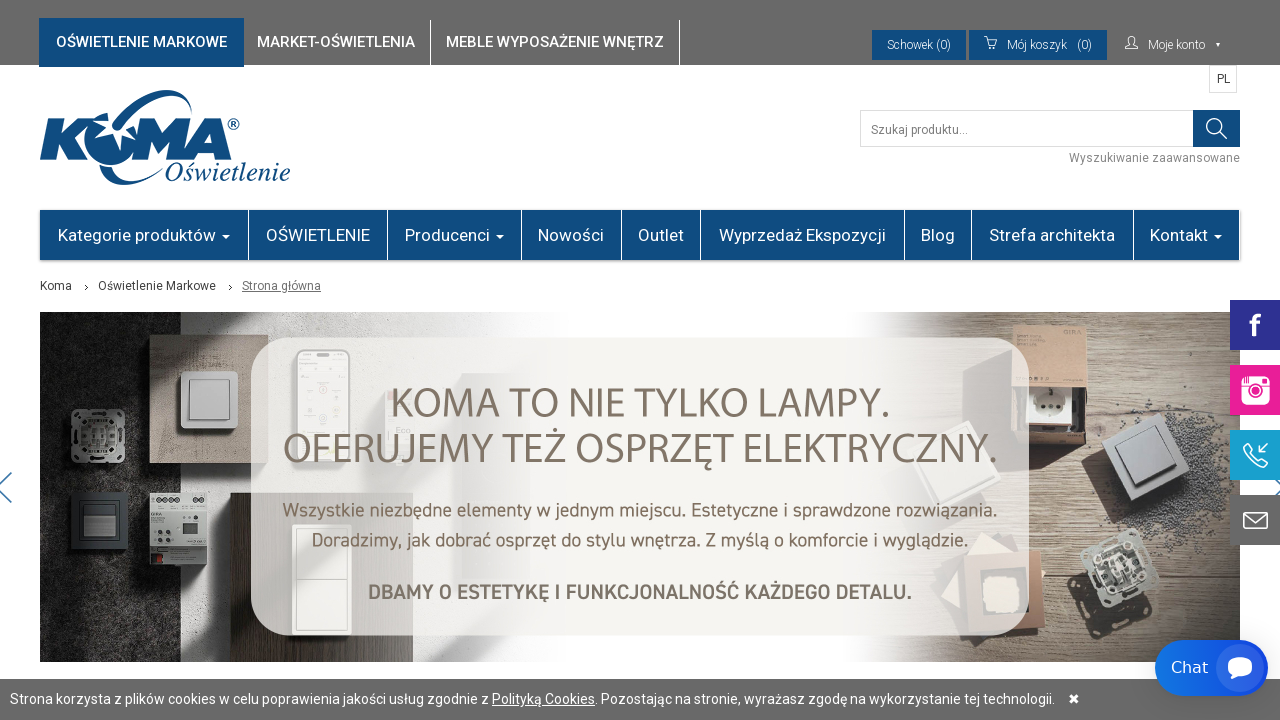